Tests drag and drop functionality by dragging an element from source to target location

Starting URL: https://jqueryui.com/resources/demos/droppable/default.html

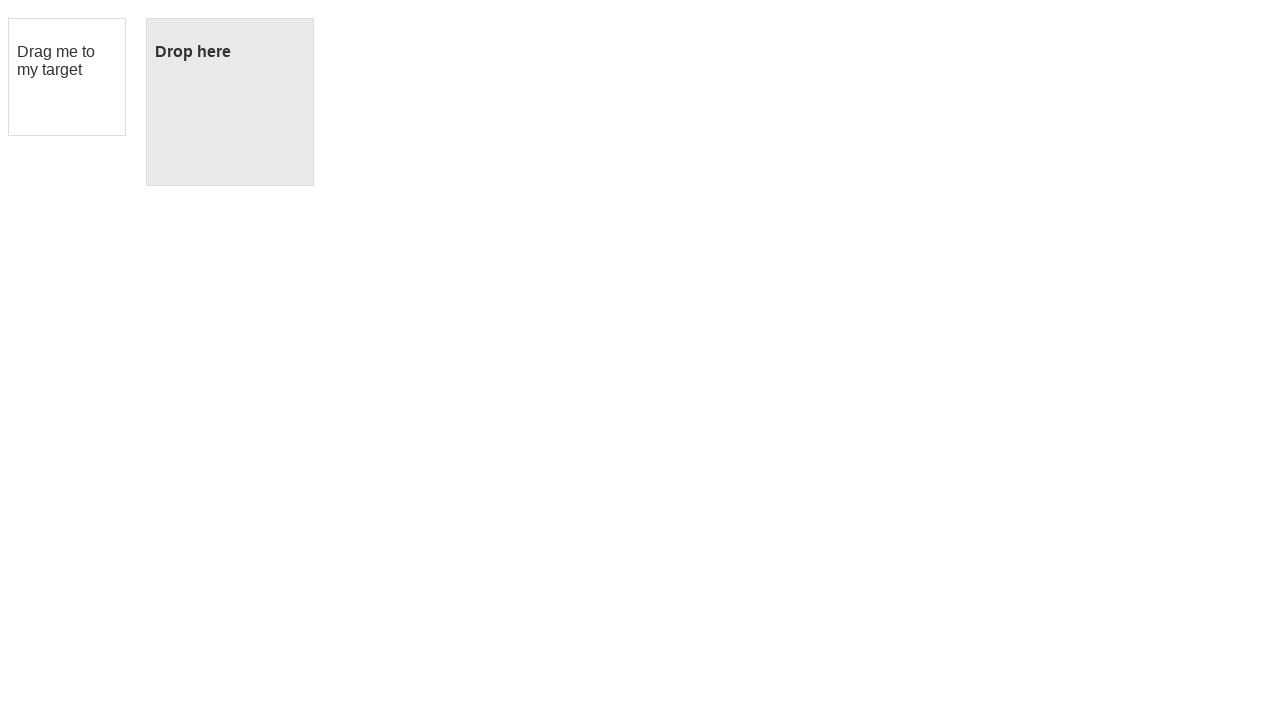

Waited for draggable element to load
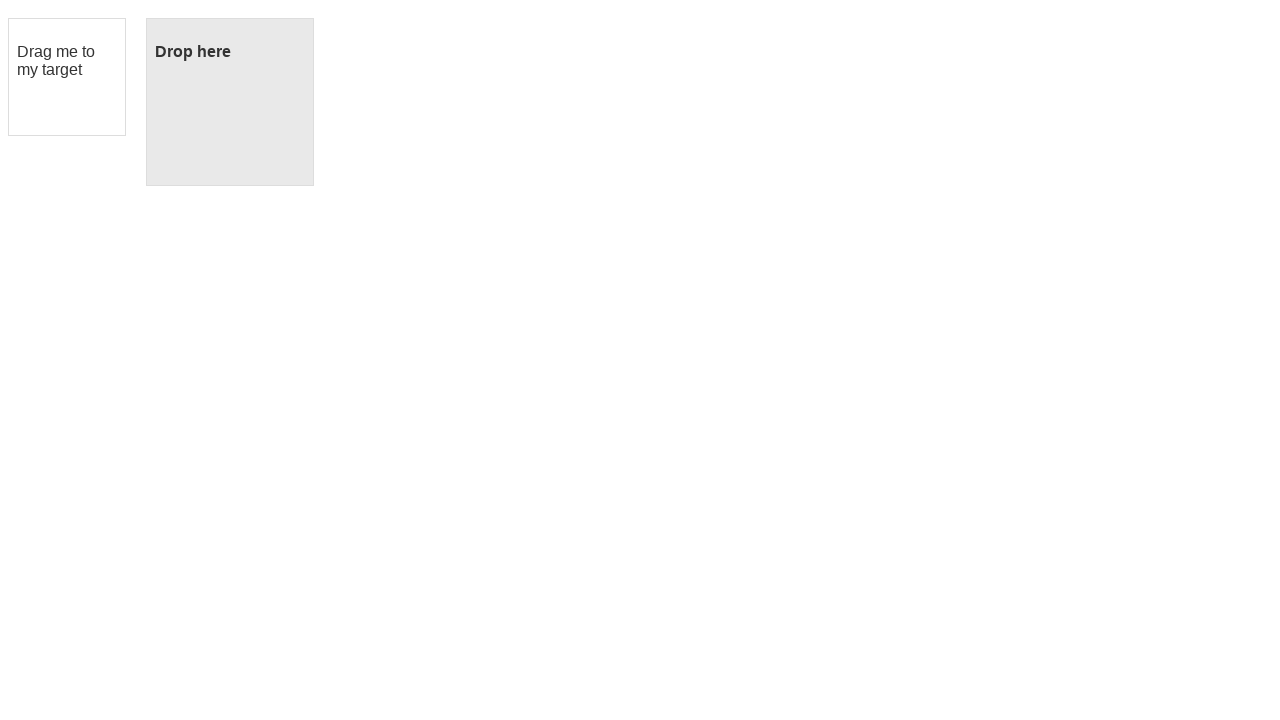

Waited for droppable element to load
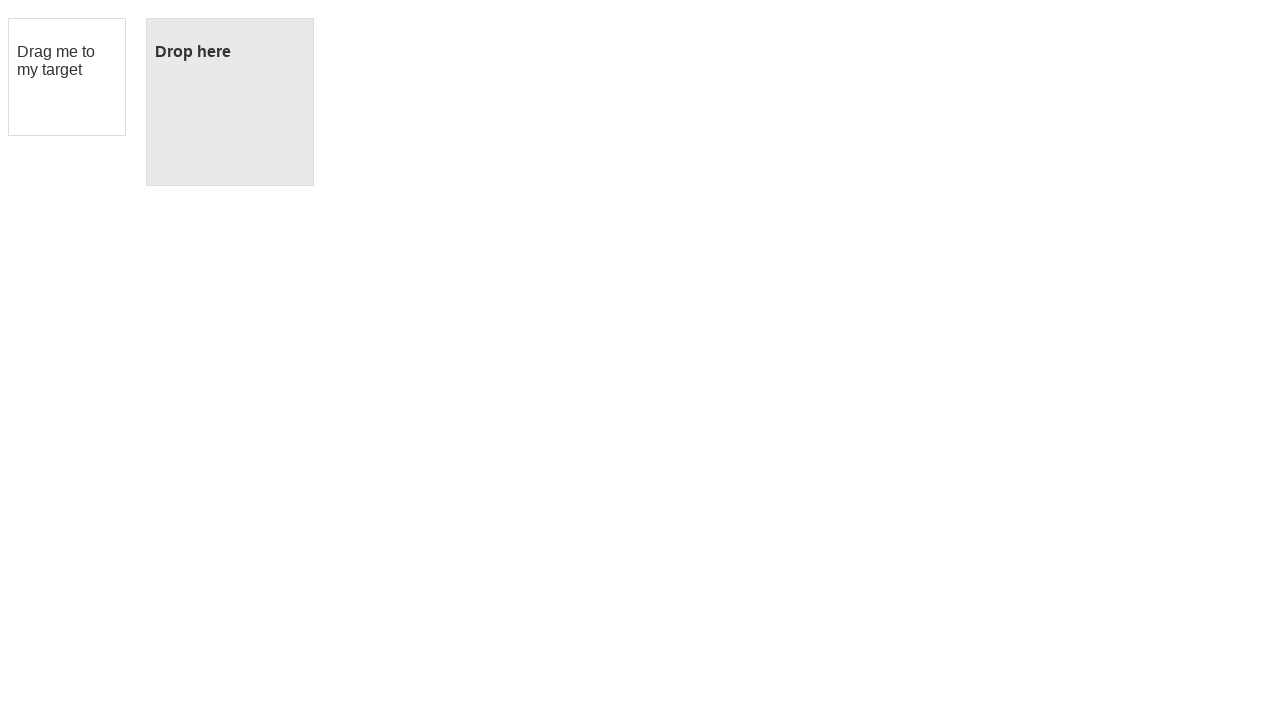

Located the draggable element
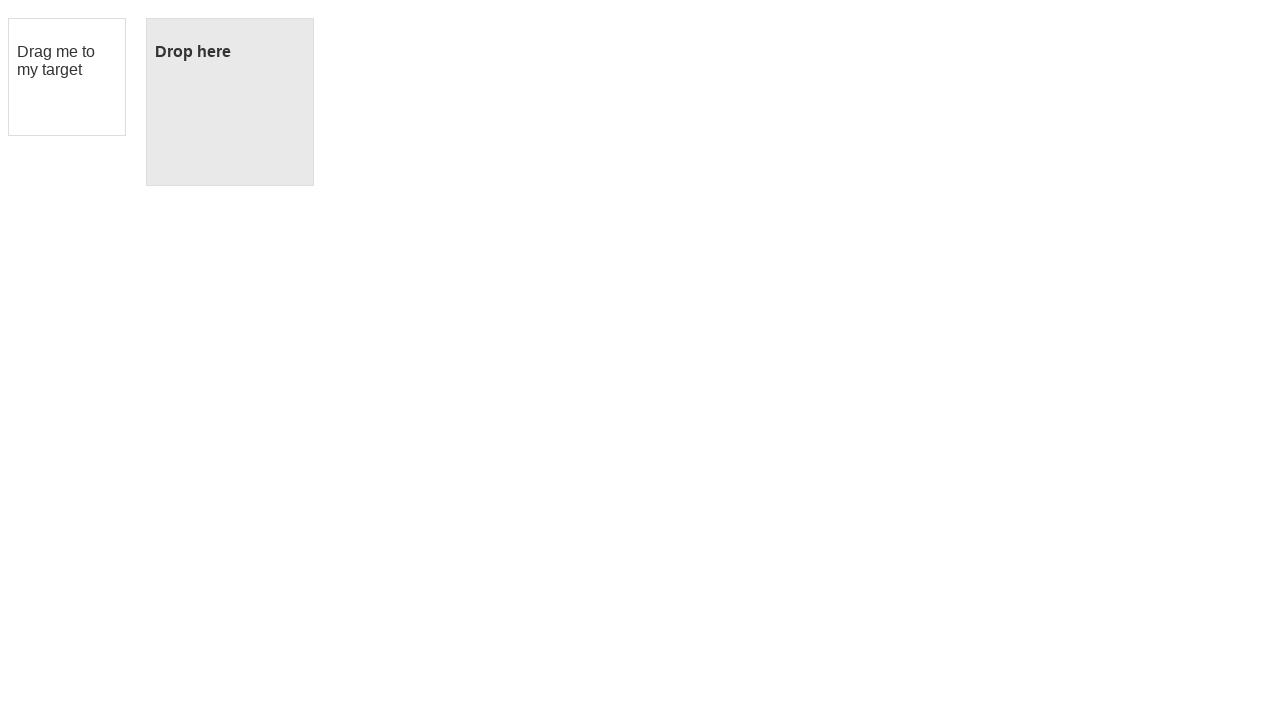

Located the droppable element
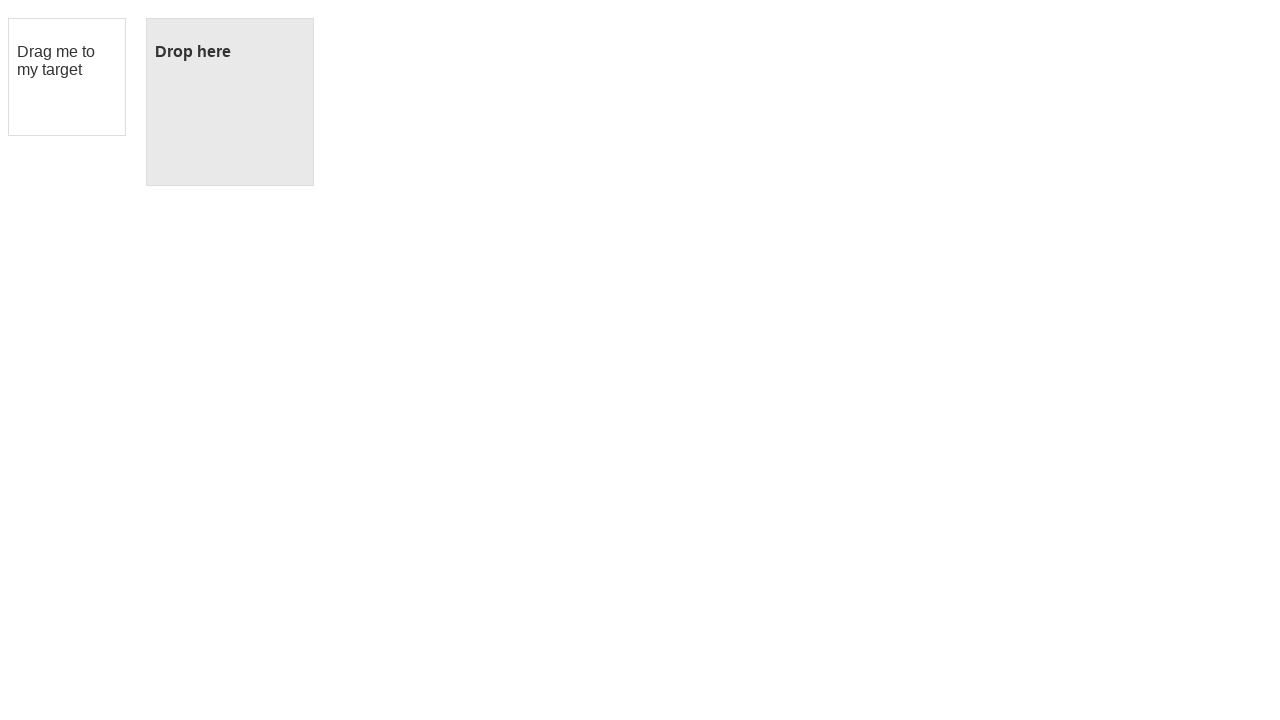

Dragged element from source to target location at (230, 102)
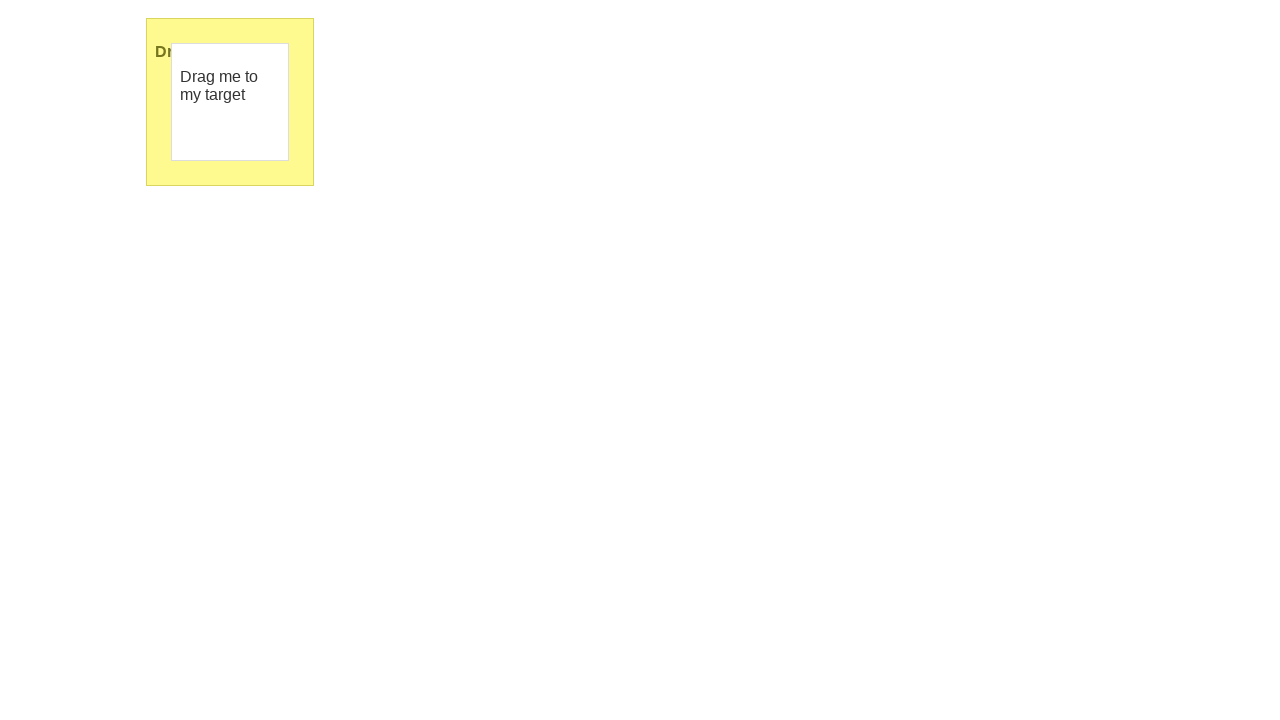

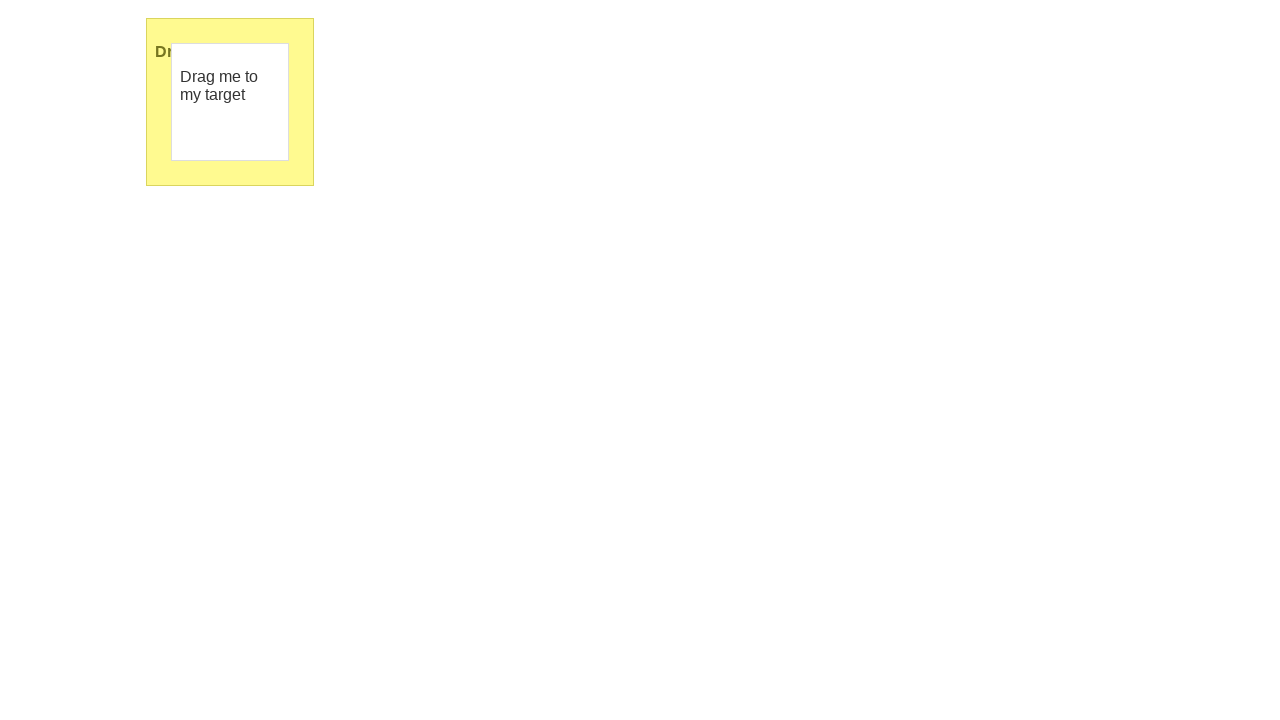